Tests keyboard key press functionality by sending various keys to elements and verifying the displayed result text

Starting URL: http://the-internet.herokuapp.com/key_presses

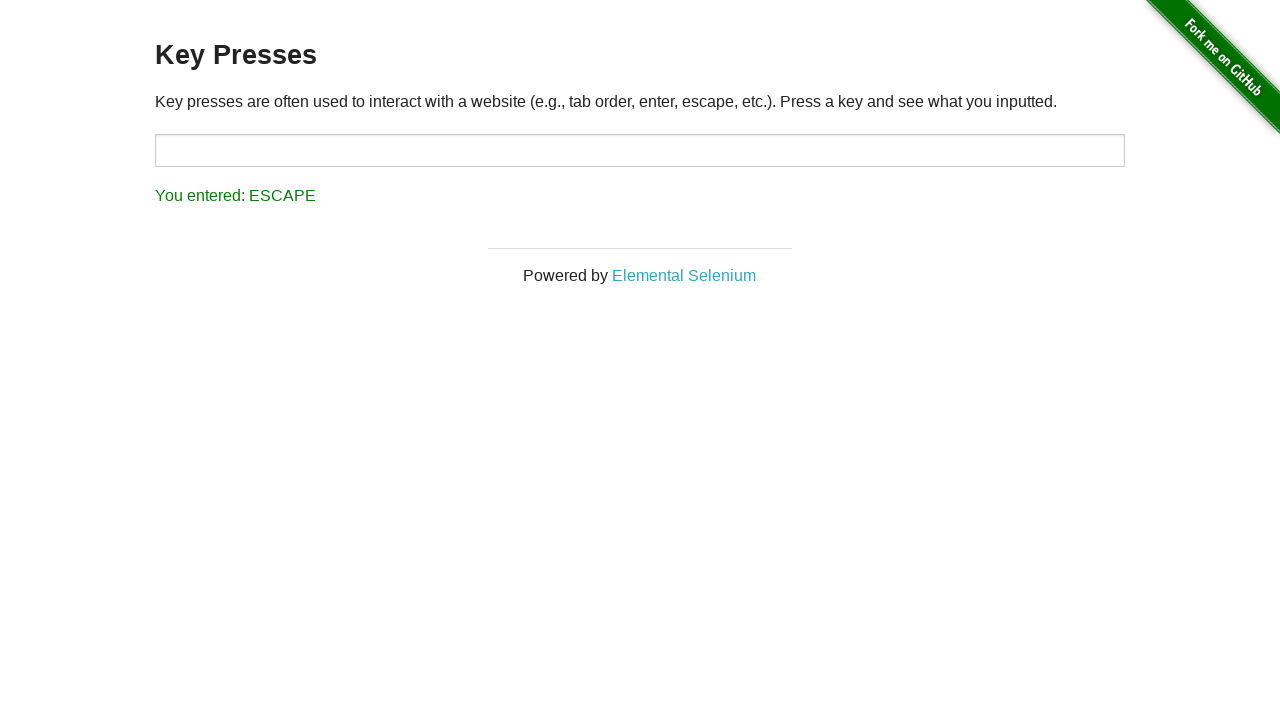

Pressed SPACE key on target element on #target
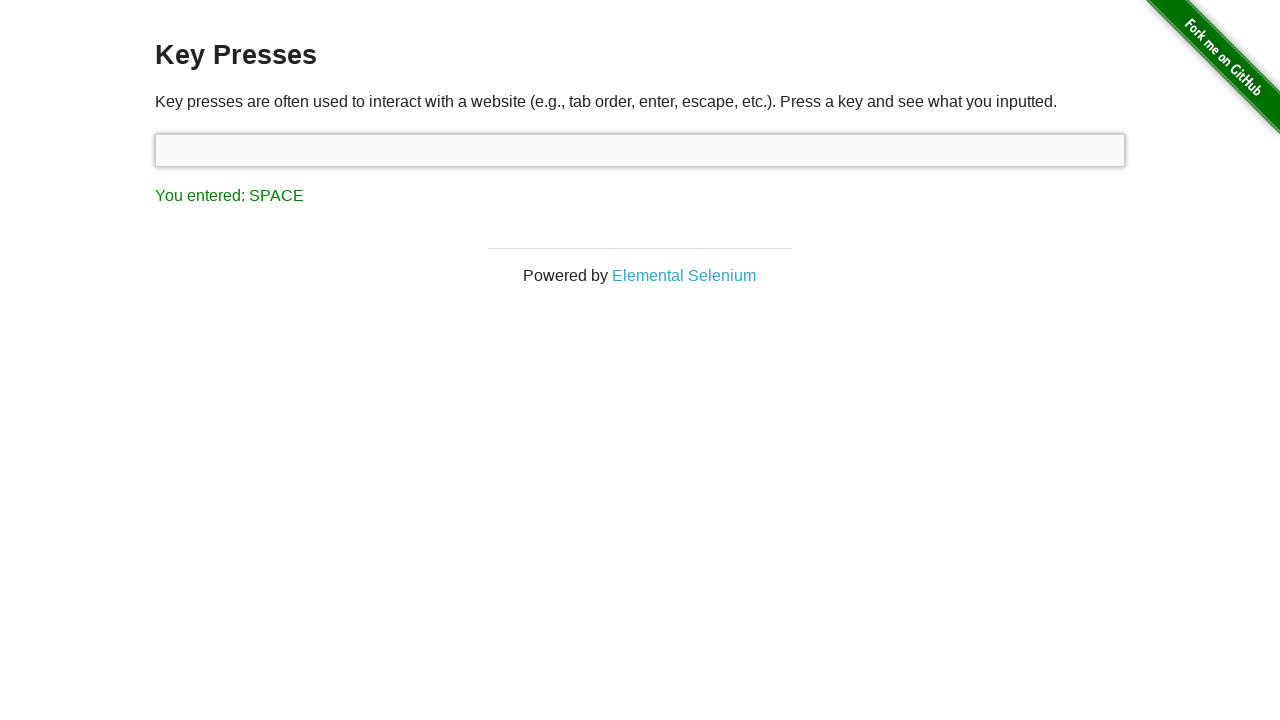

Verified result text displays 'You entered: SPACE'
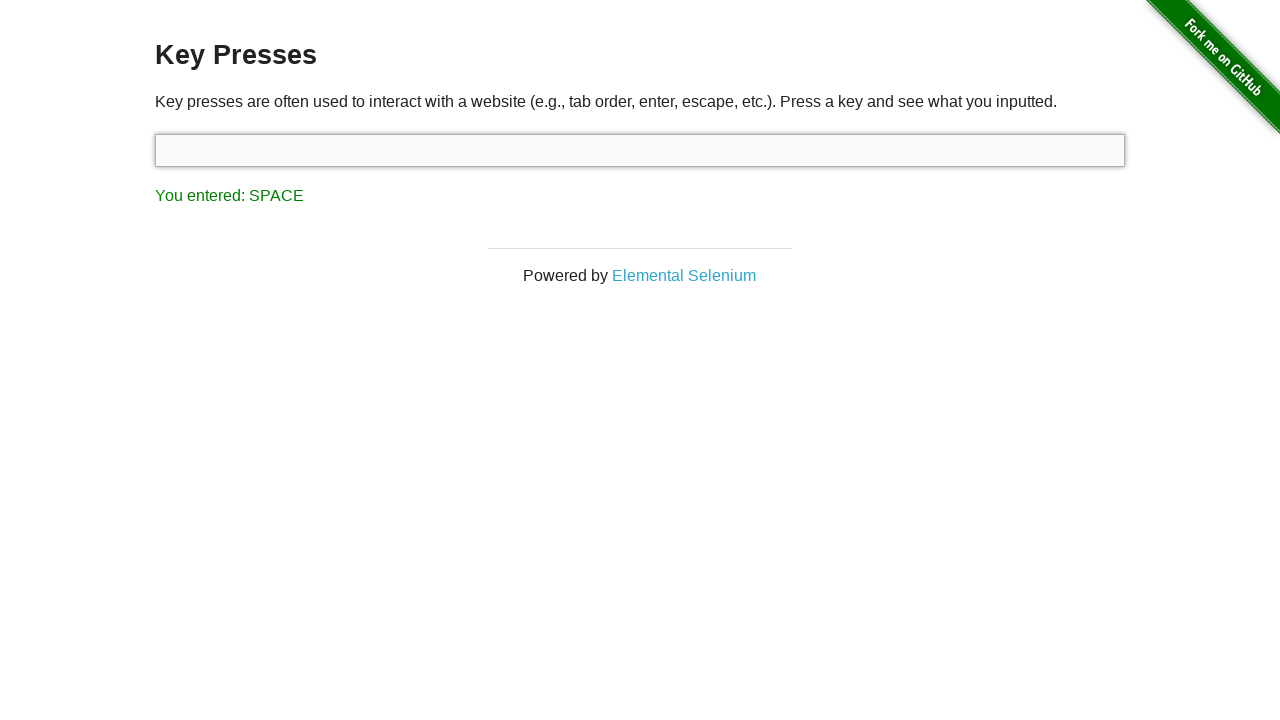

Pressed LEFT arrow key using keyboard
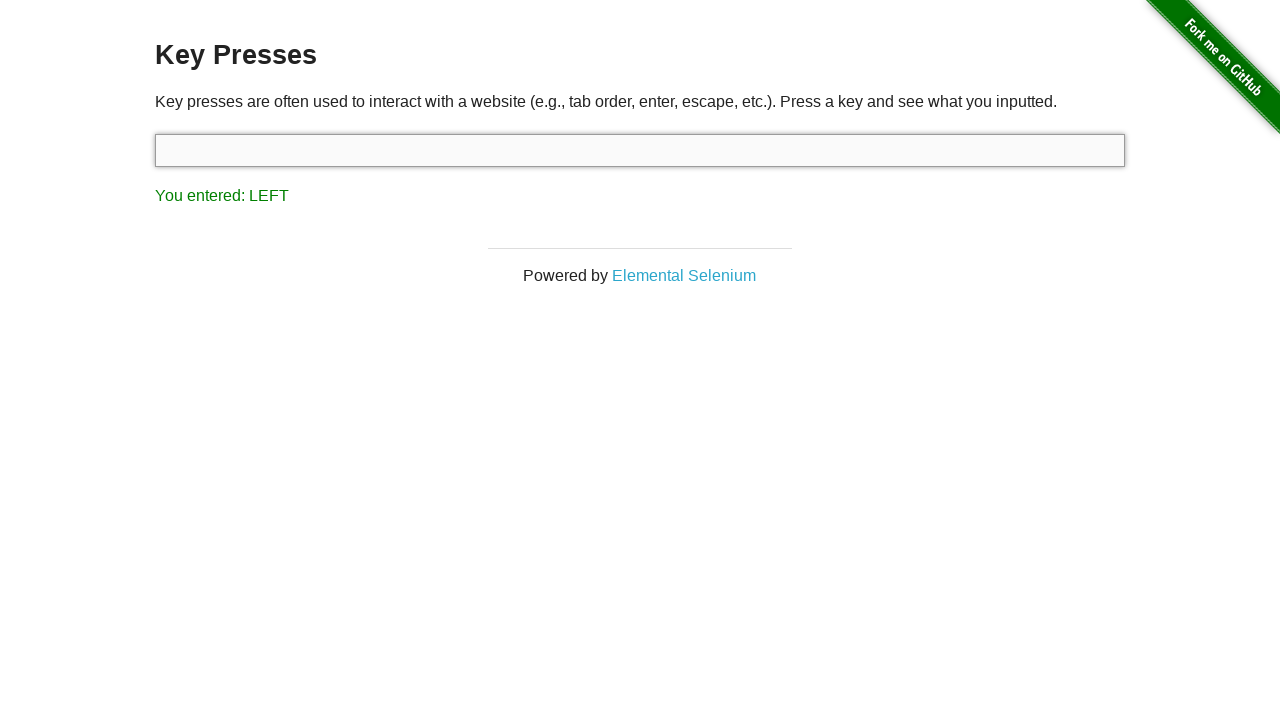

Verified result text displays 'You entered: LEFT'
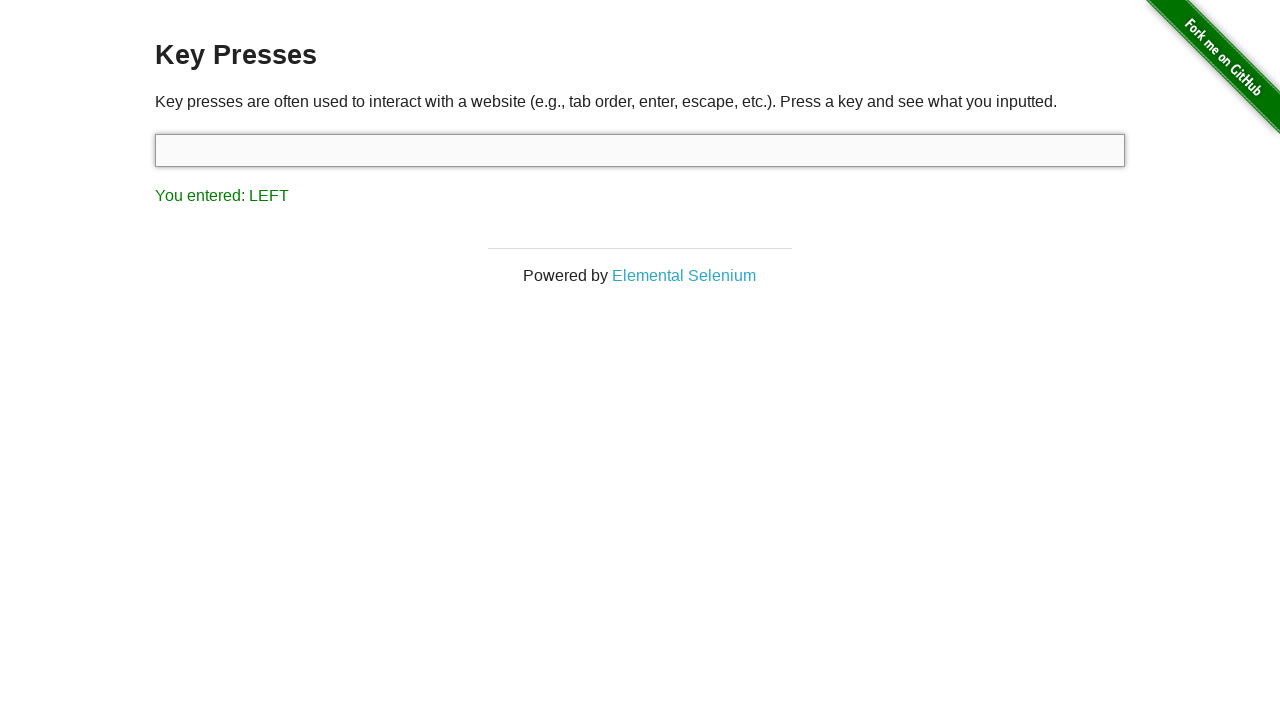

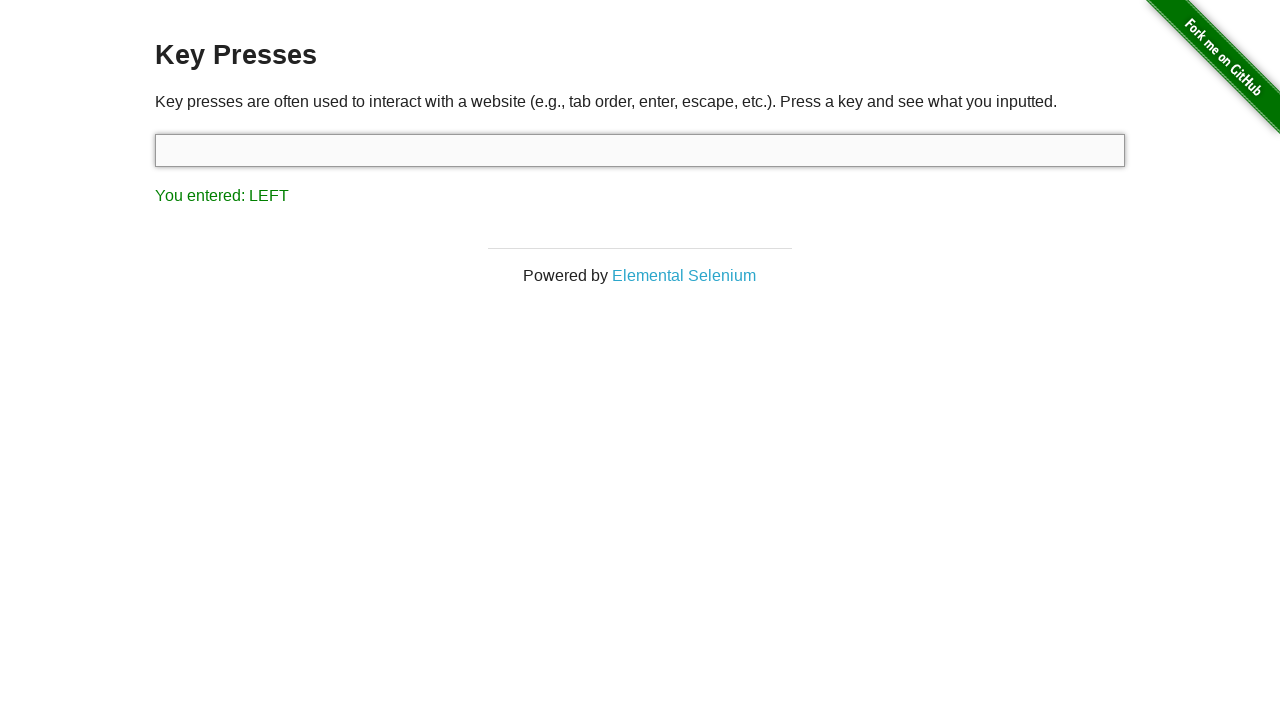